Tests the documentation site by verifying homepage loads correctly, navigation is visible, and API/testing documentation pages are accessible.

Starting URL: https://tjsingleton.github.io/bulletbuzz/

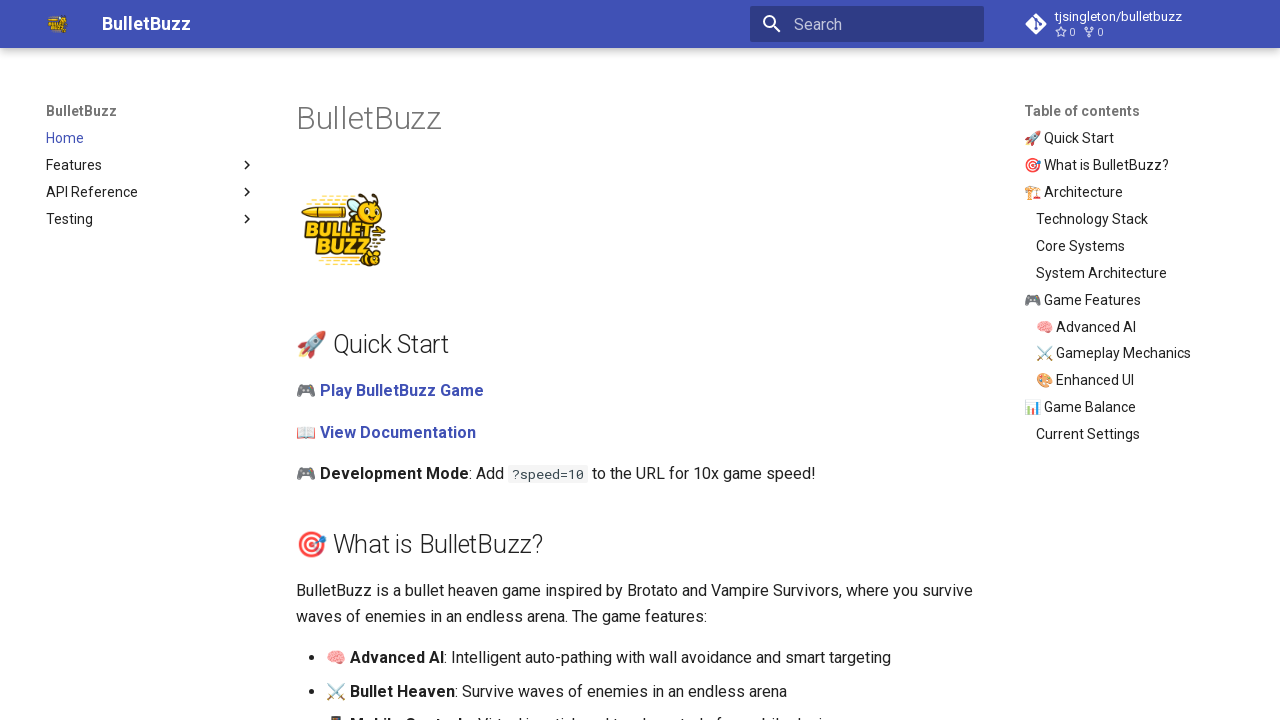

Waited for homepage to load
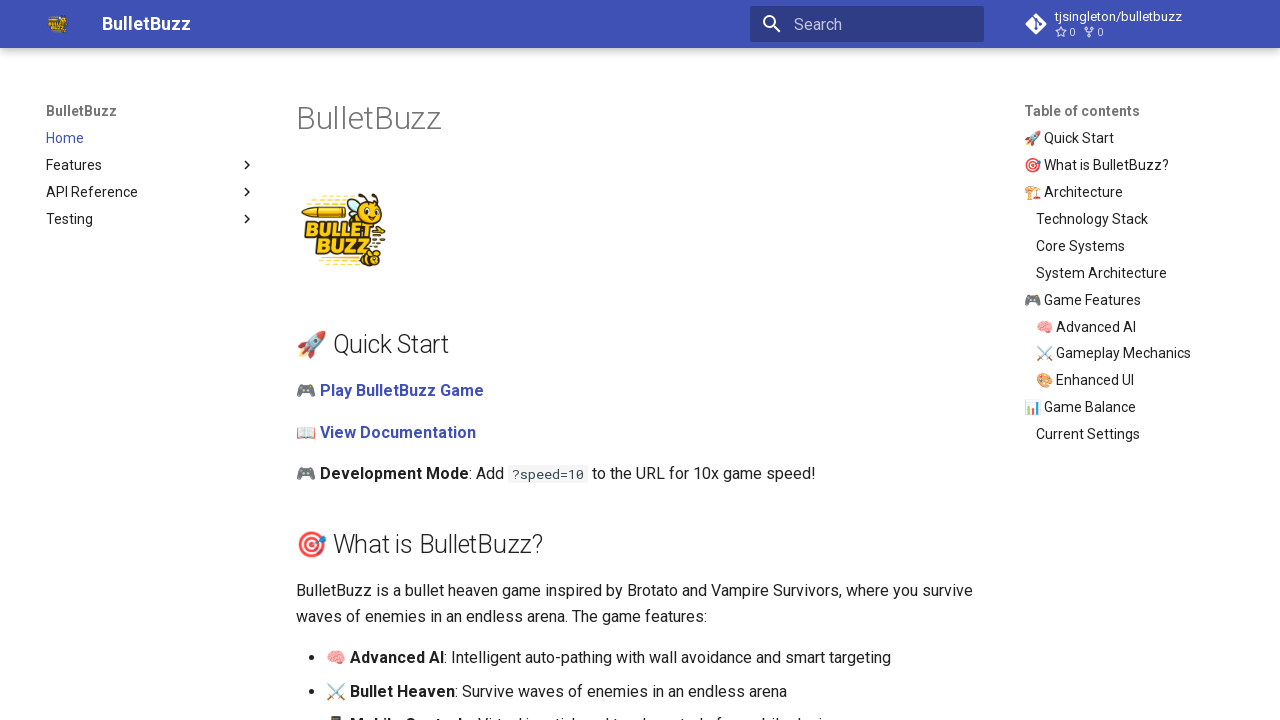

Retrieved homepage title element
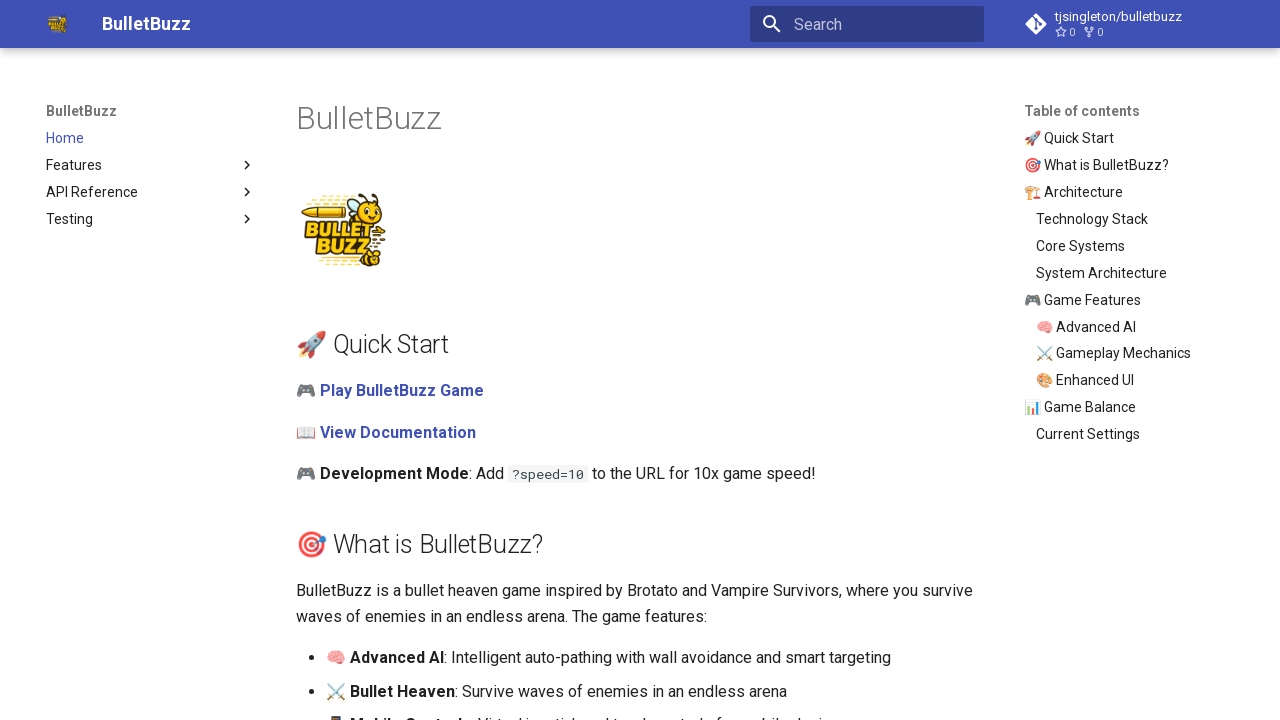

Verified homepage title contains 'BulletBuzz': BulletBuzz
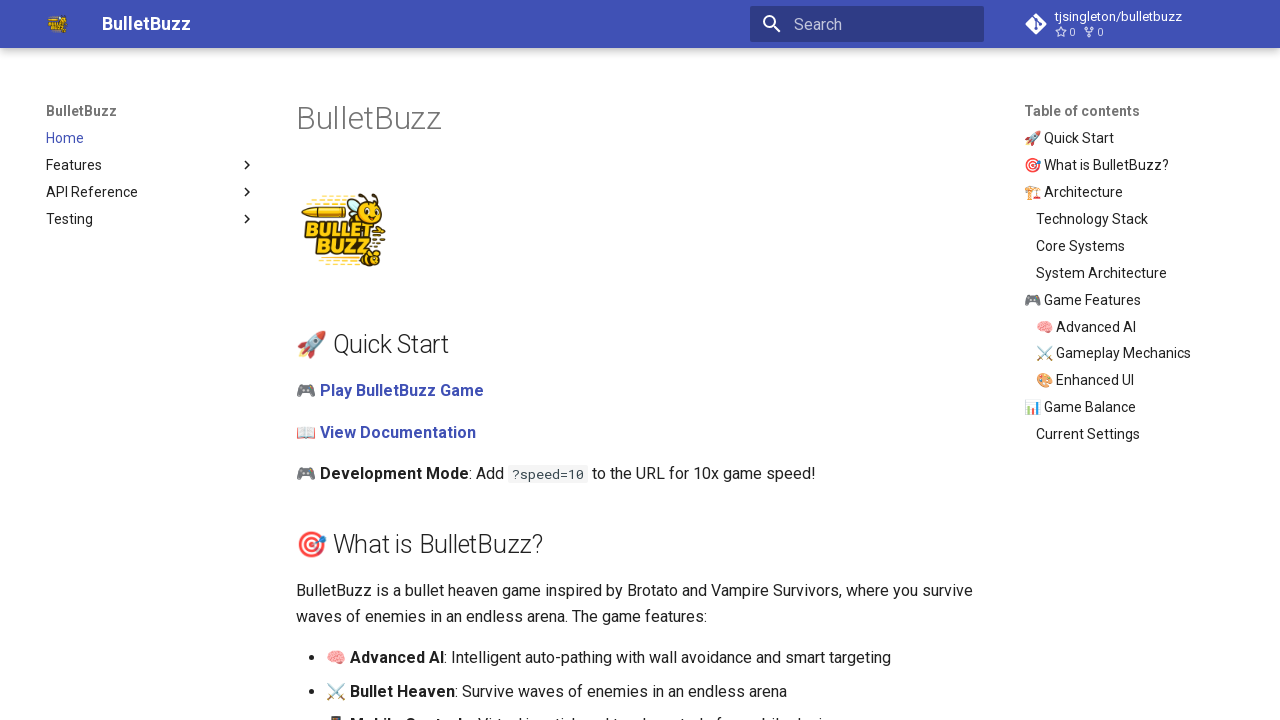

Checked if navigation is visible
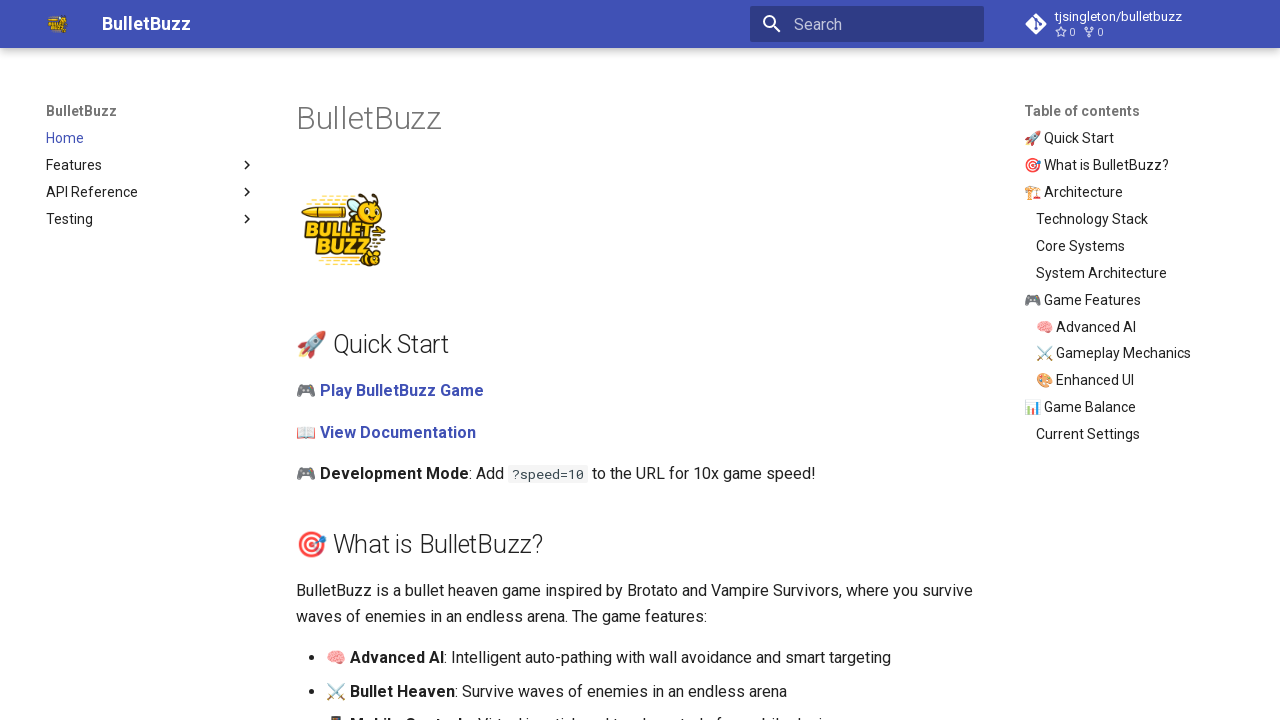

Navigated to API documentation page
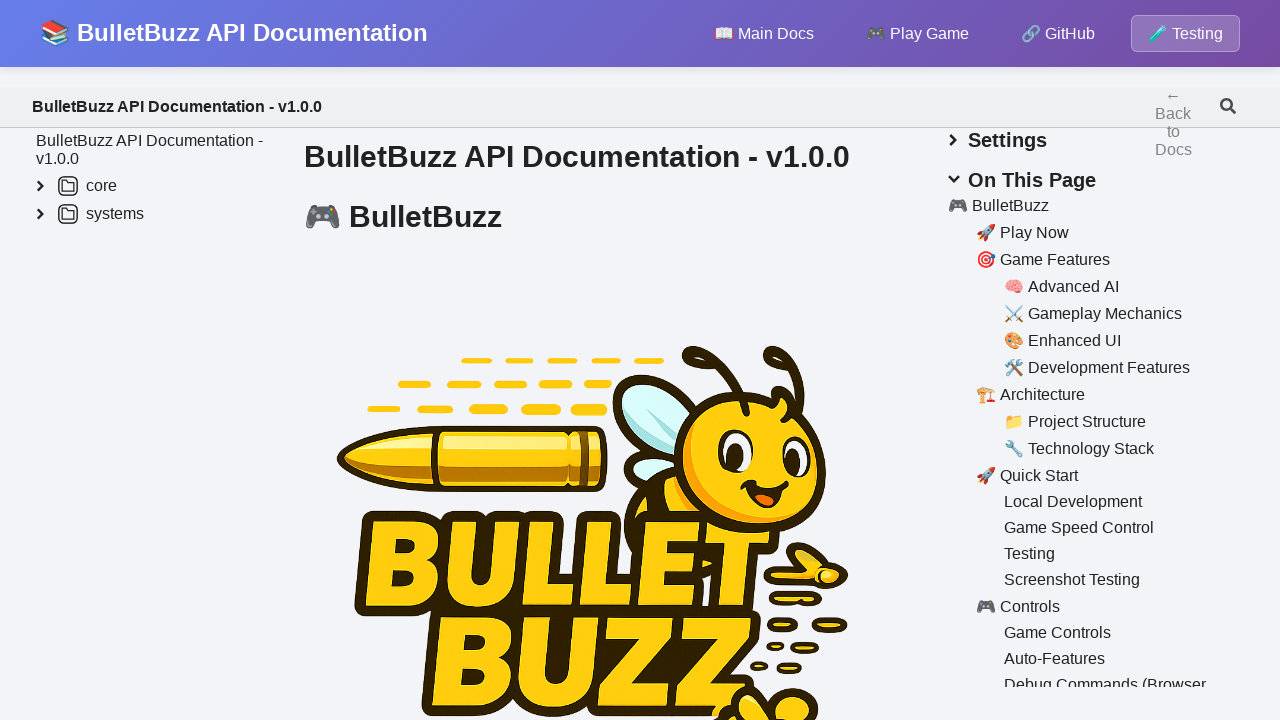

Waited for API documentation page to load
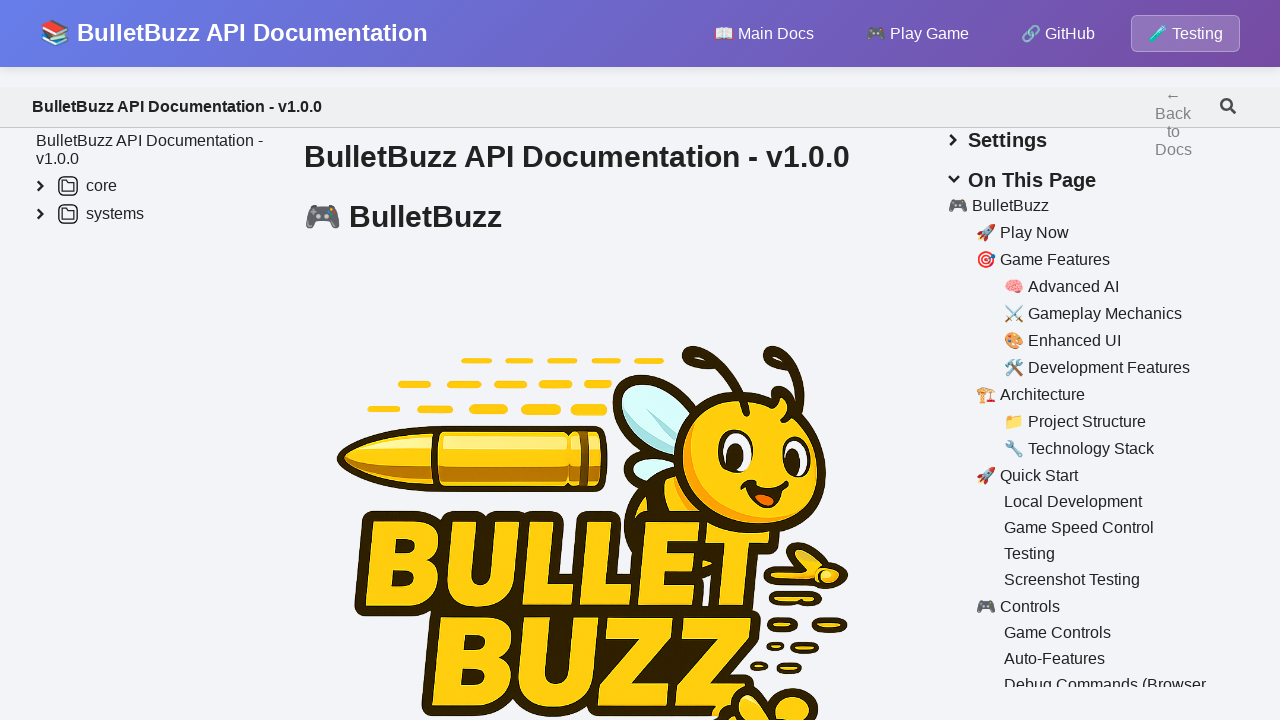

Retrieved API documentation title element
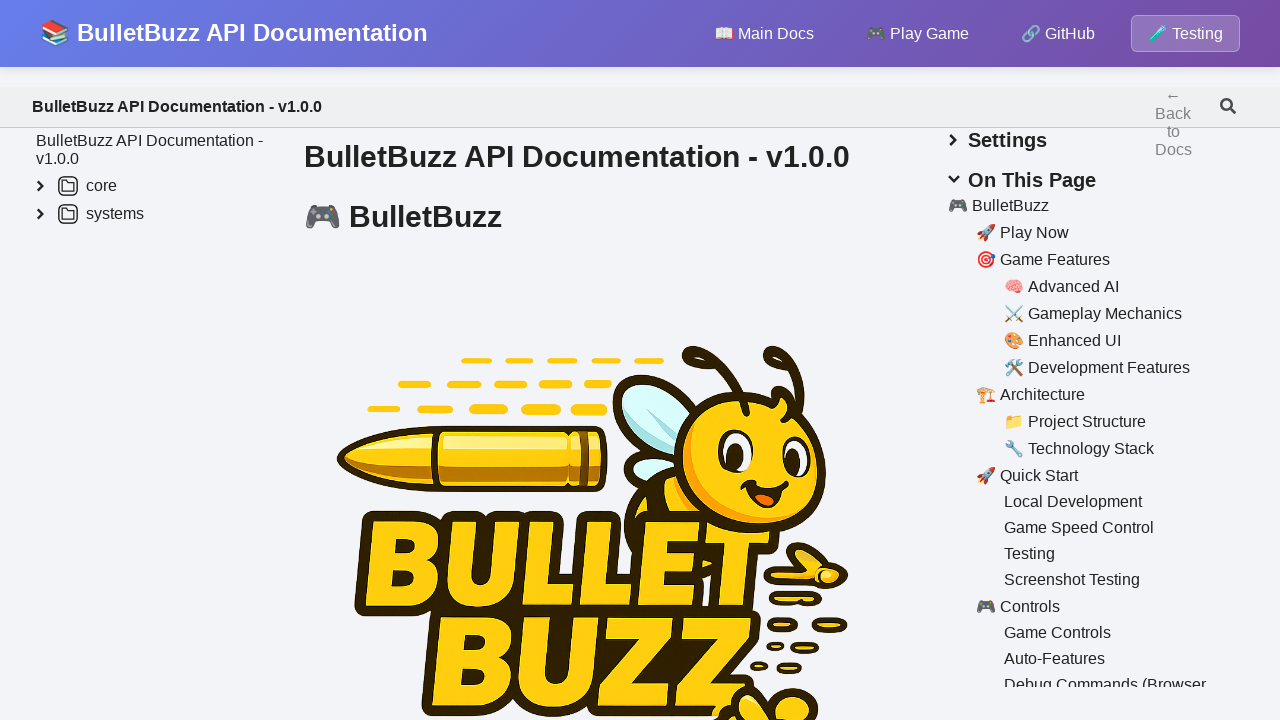

Navigated to unit testing documentation page
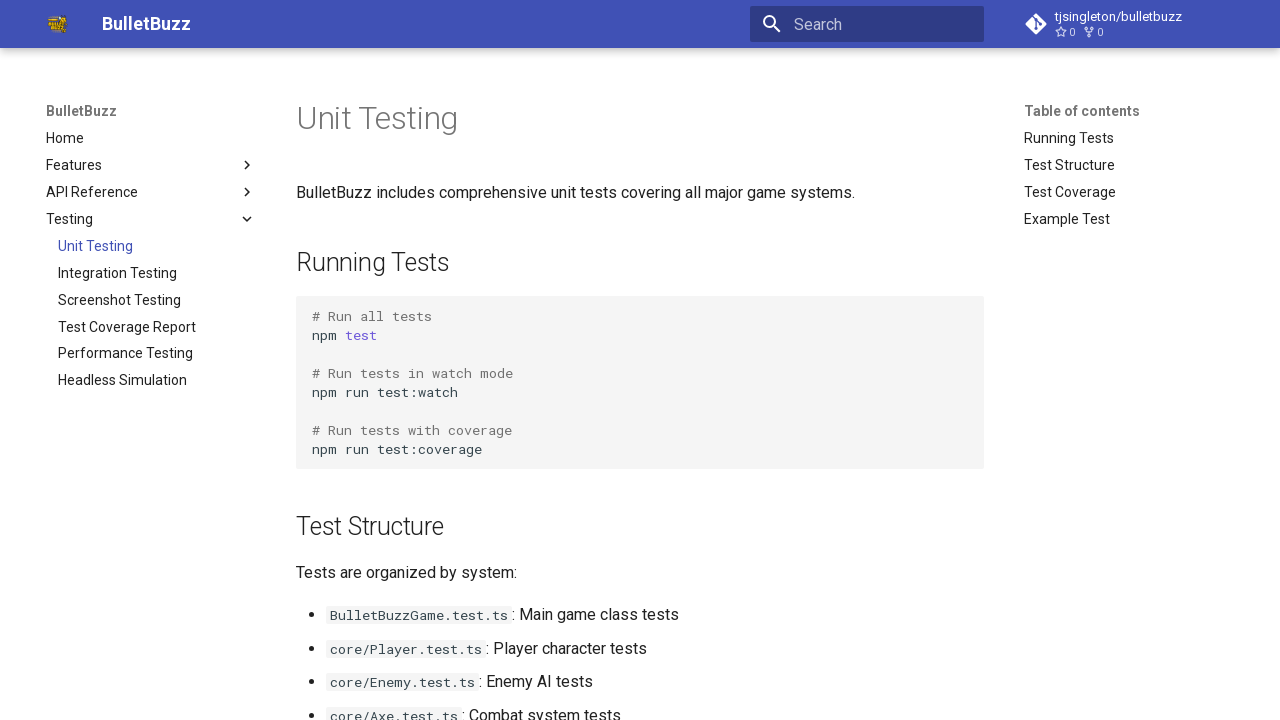

Waited for unit testing documentation page to load
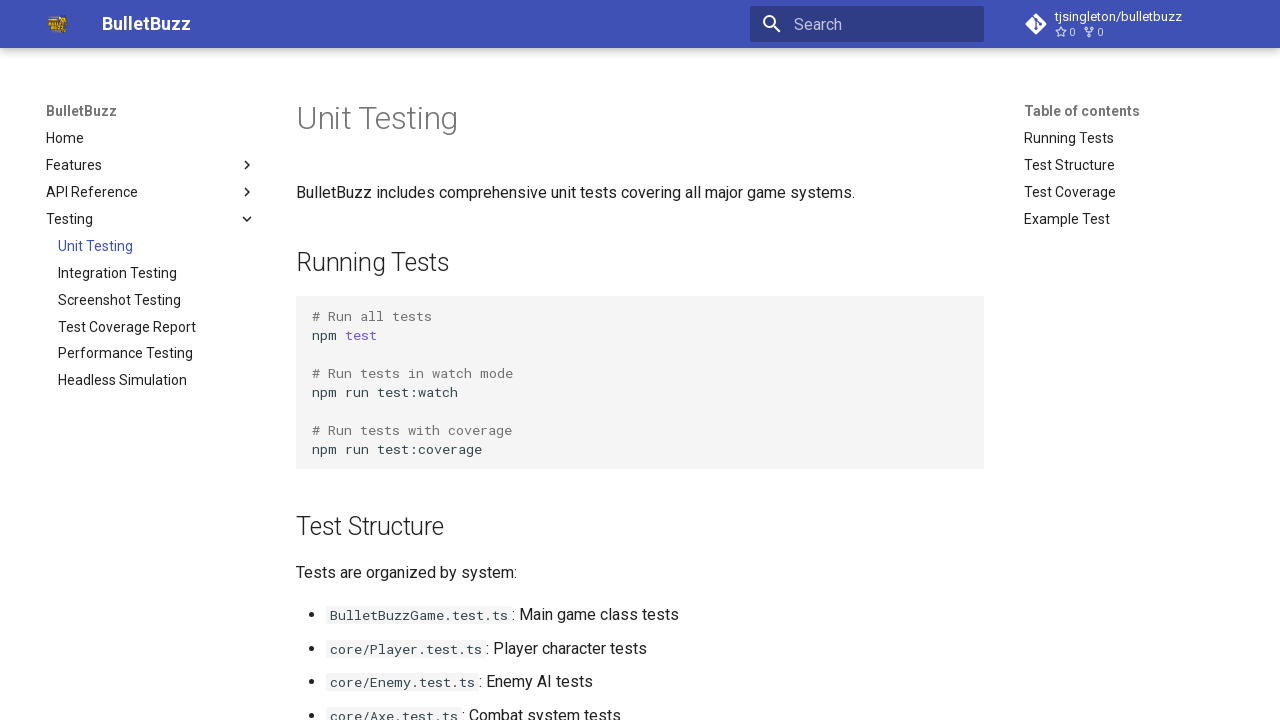

Retrieved unit testing documentation title element
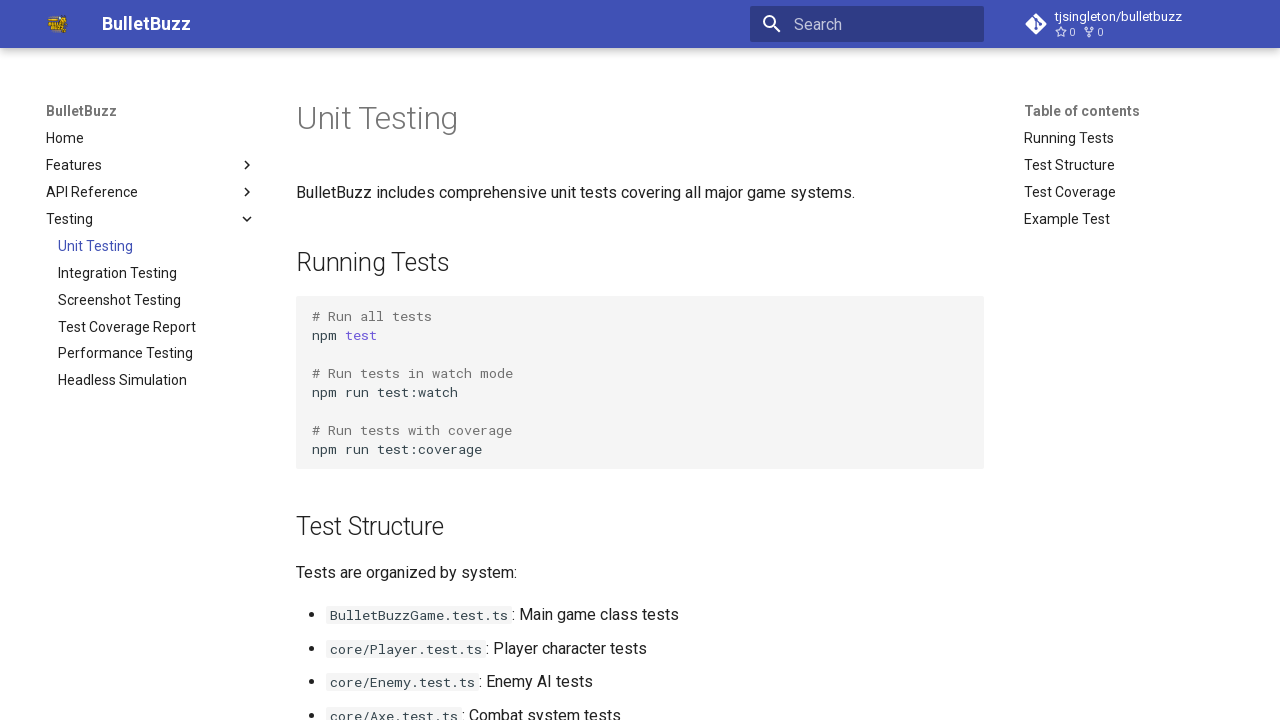

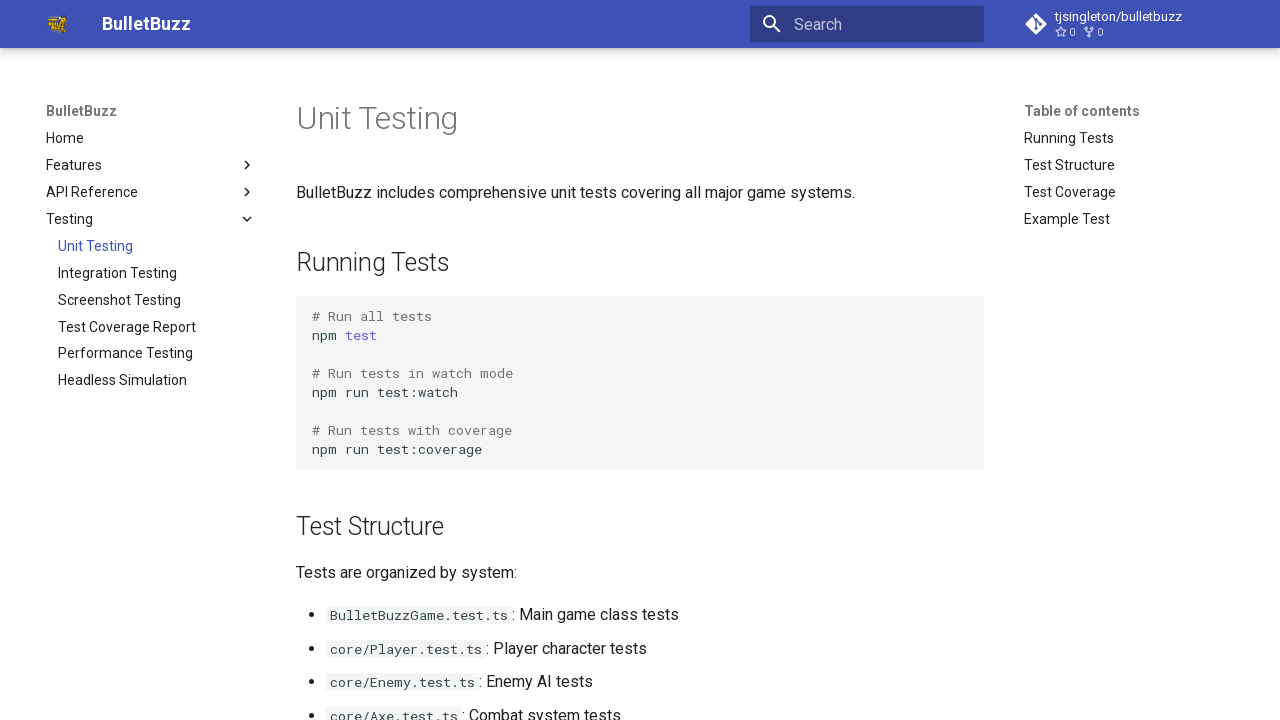